Tests various textbox operations on a practice form including typing text, appending text to a field, getting input values, clearing a field, and checking if an element is enabled.

Starting URL: https://www.leafground.com/input.xhtml

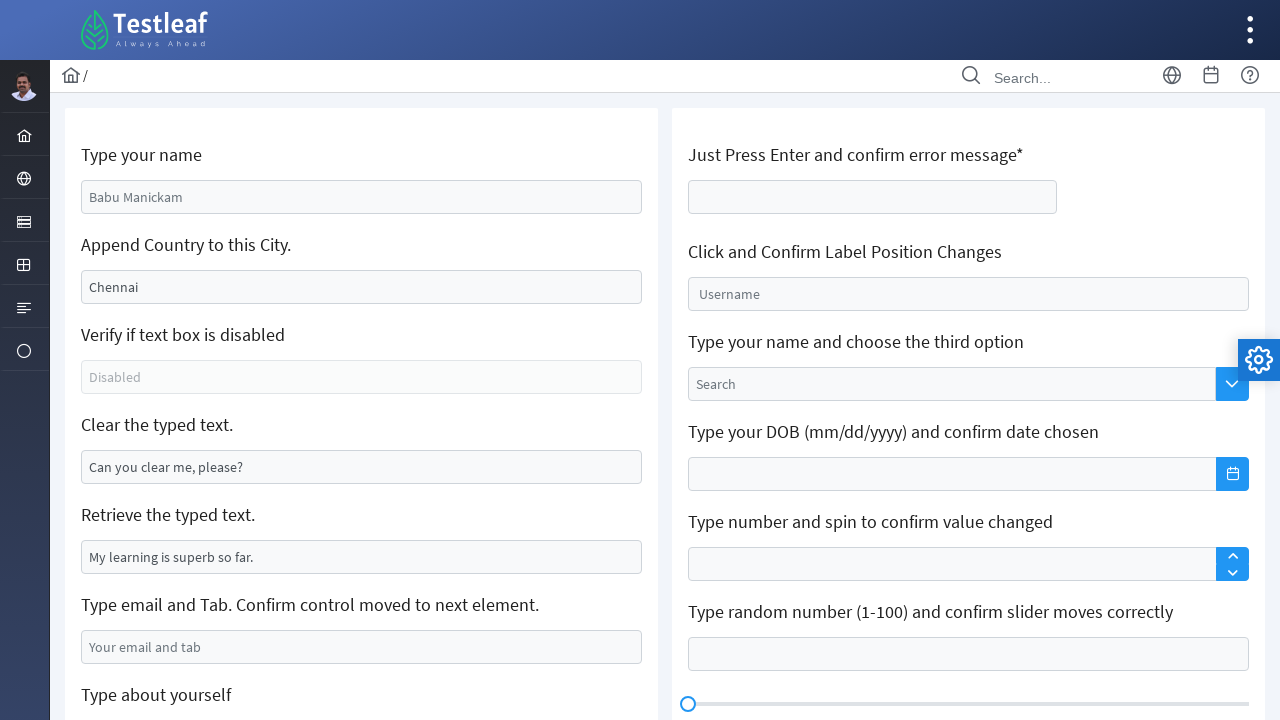

Typed 'selva' in the name input field on #j_idt88\:name
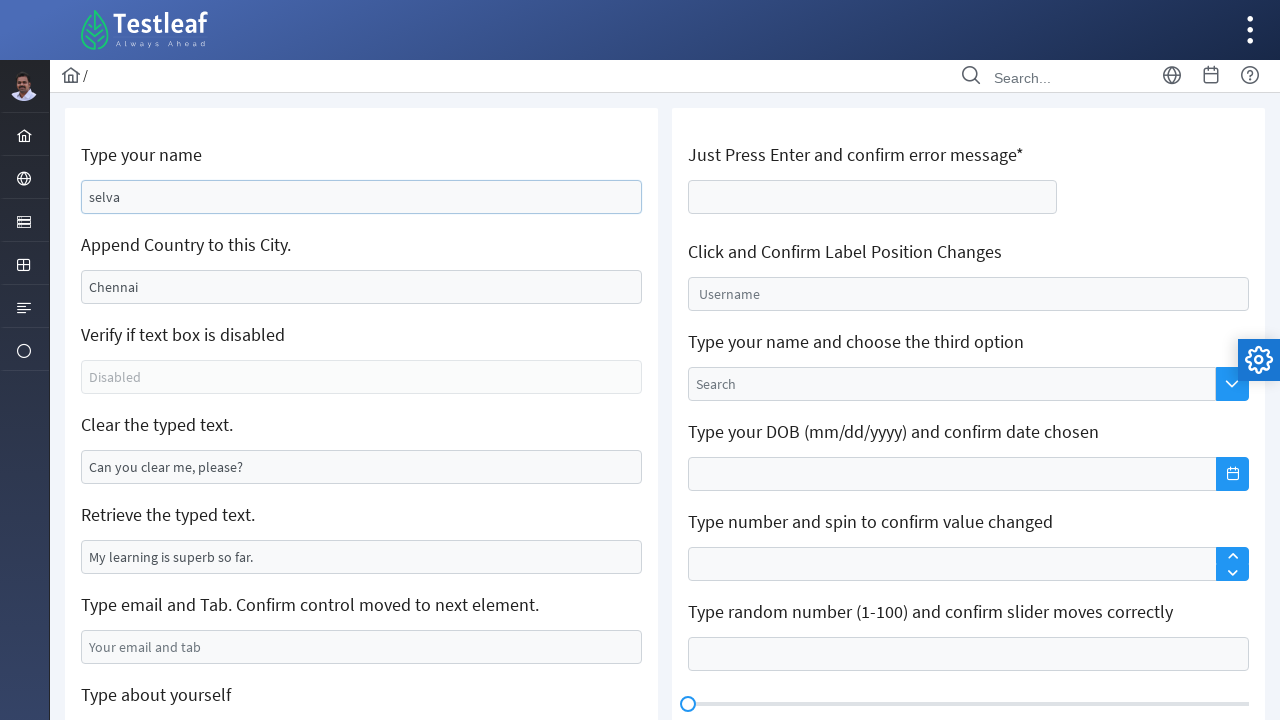

Appended 'text' to the second input field on //*[@id='j_idt88:j_idt91']
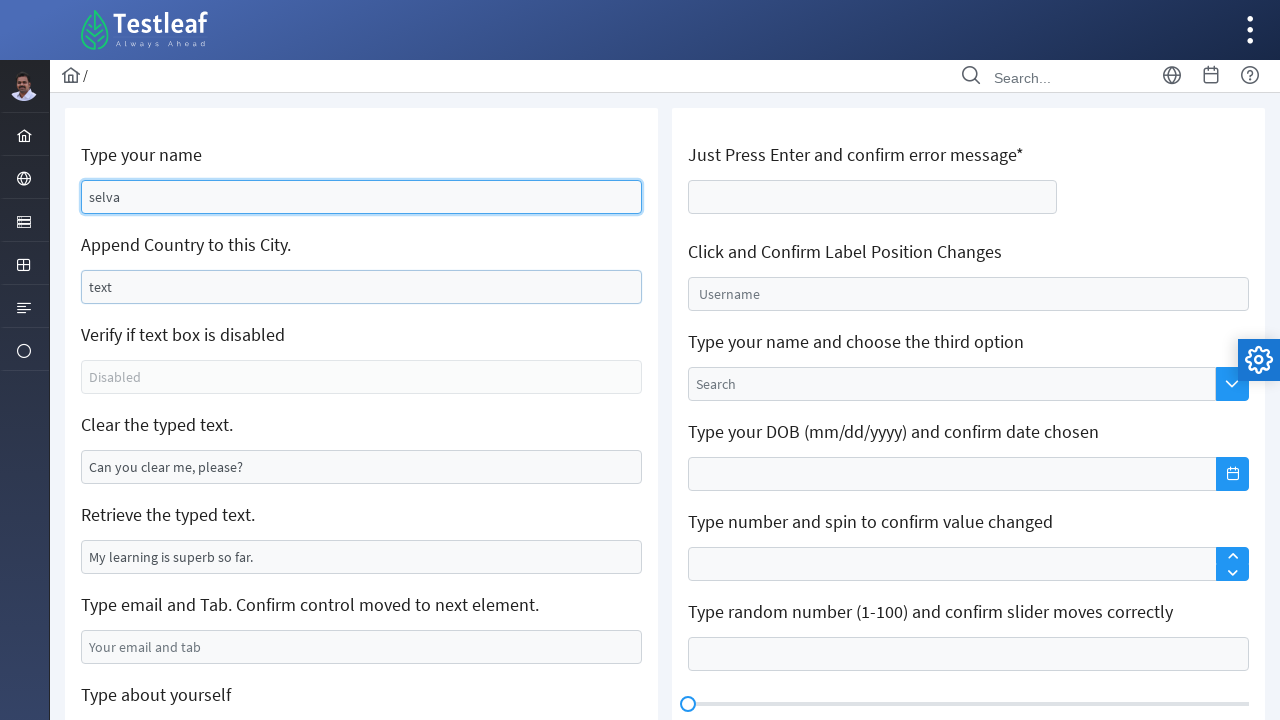

Located the readonly/prefilled field
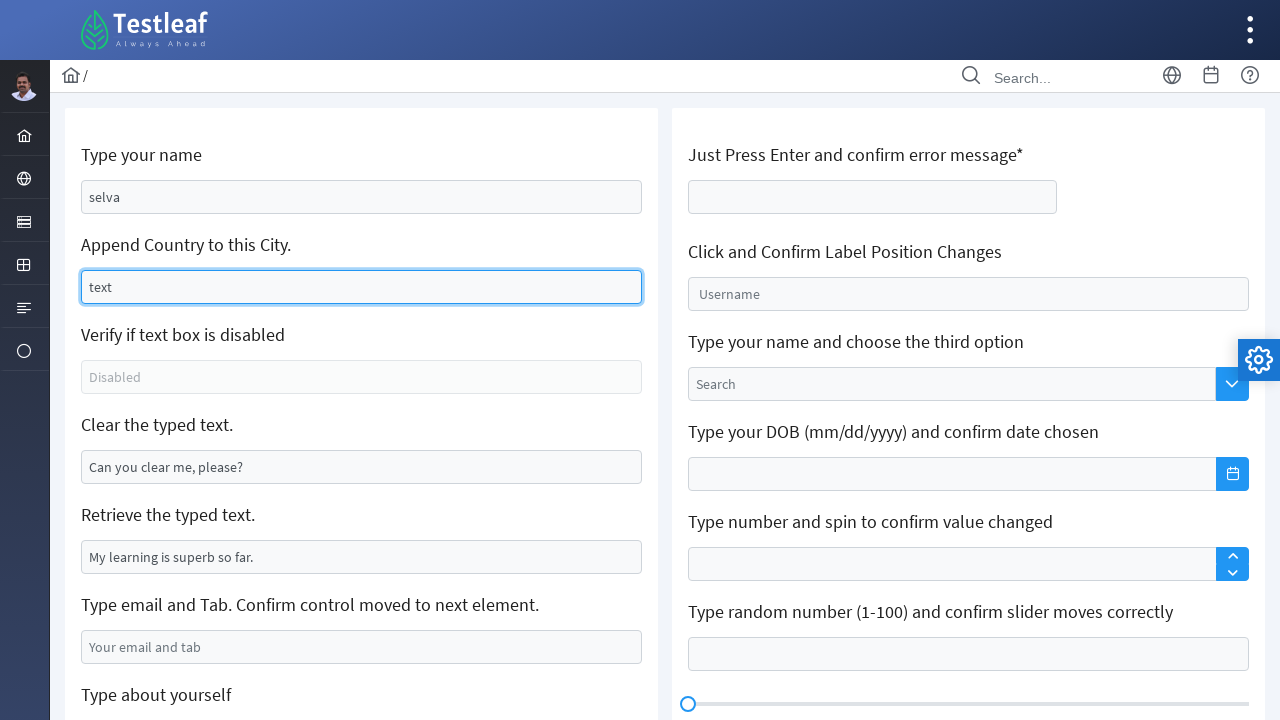

Retrieved value attribute from readonly field: 'My learning is superb so far.'
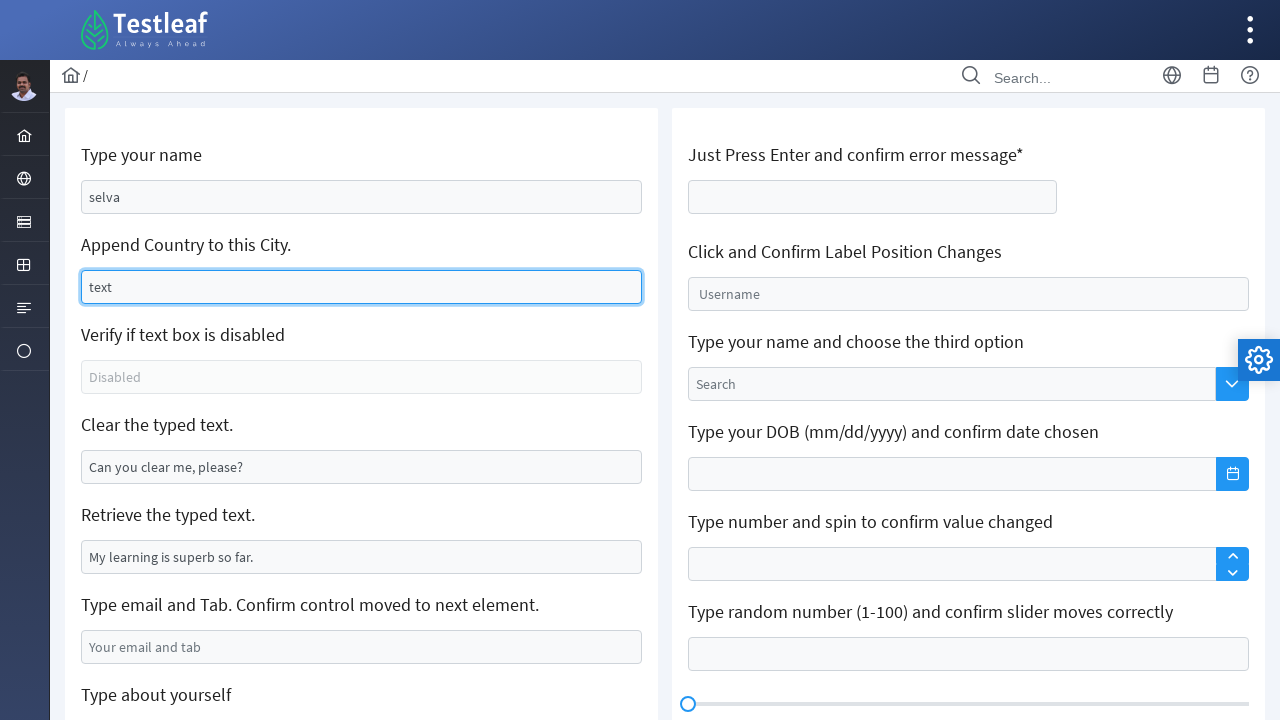

Cleared the text field on [name='j_idt88\:j_idt95']
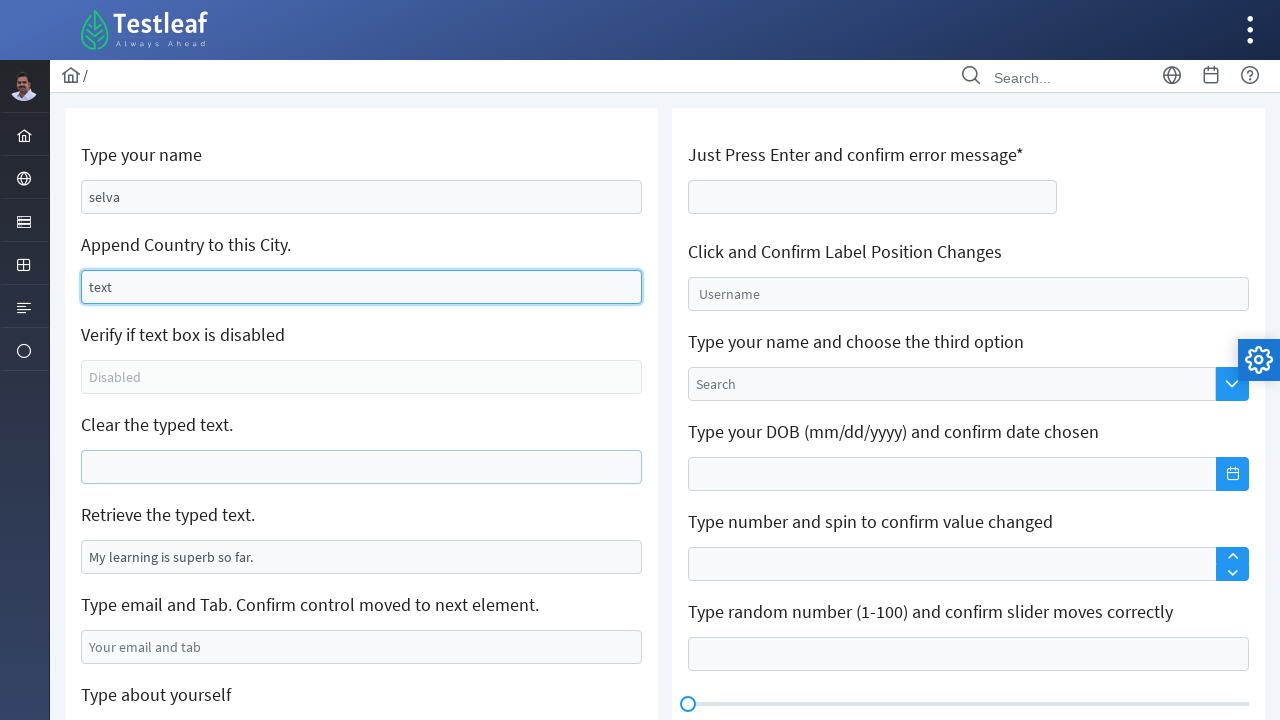

Located the element to check if enabled
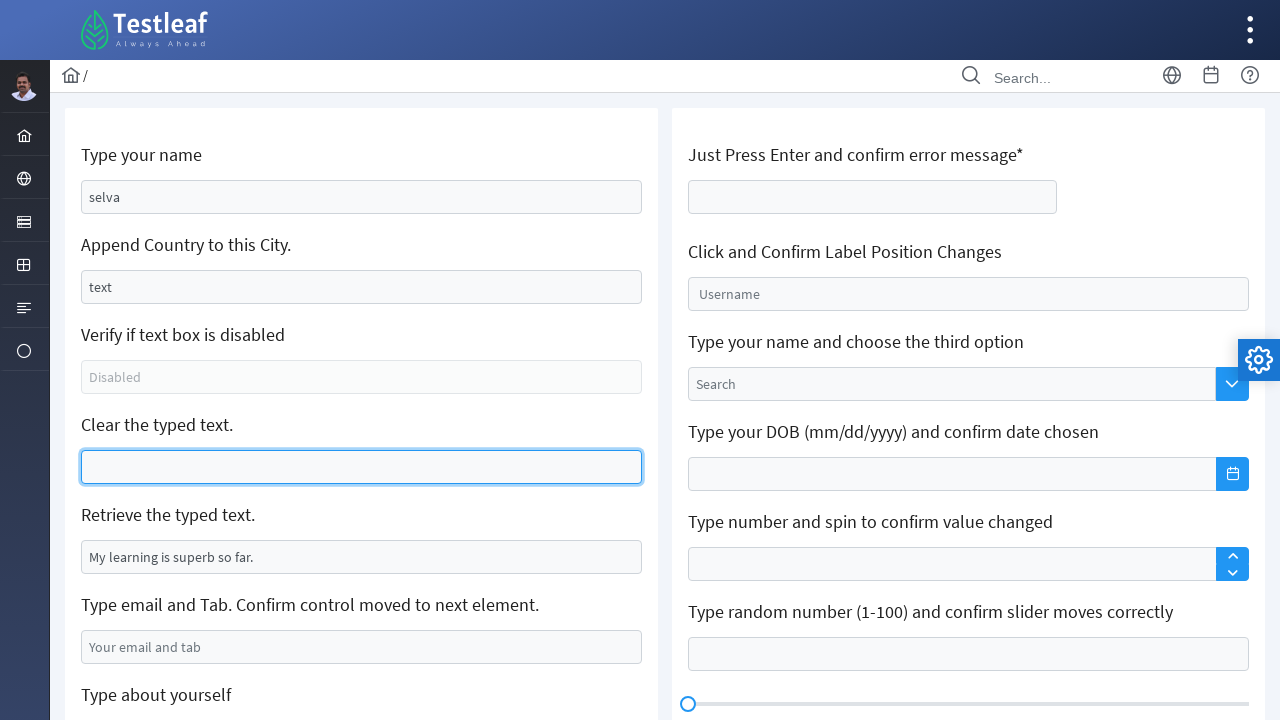

Checked if element is enabled: False
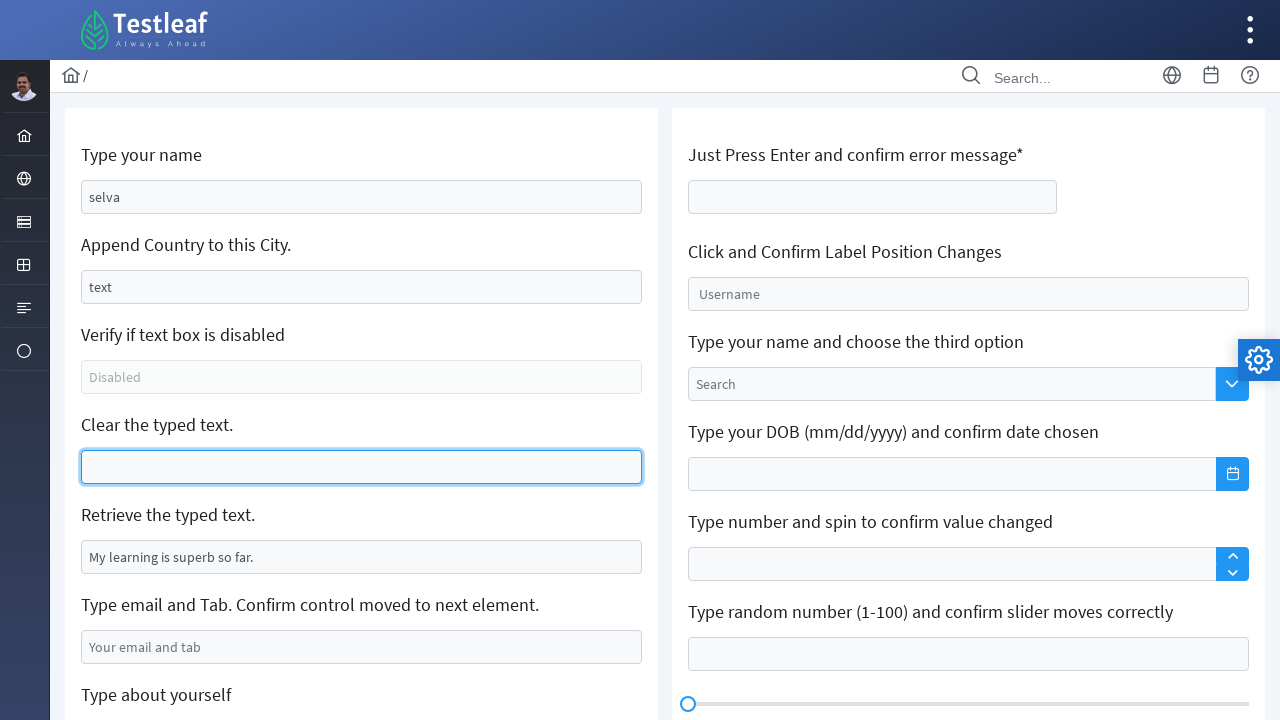

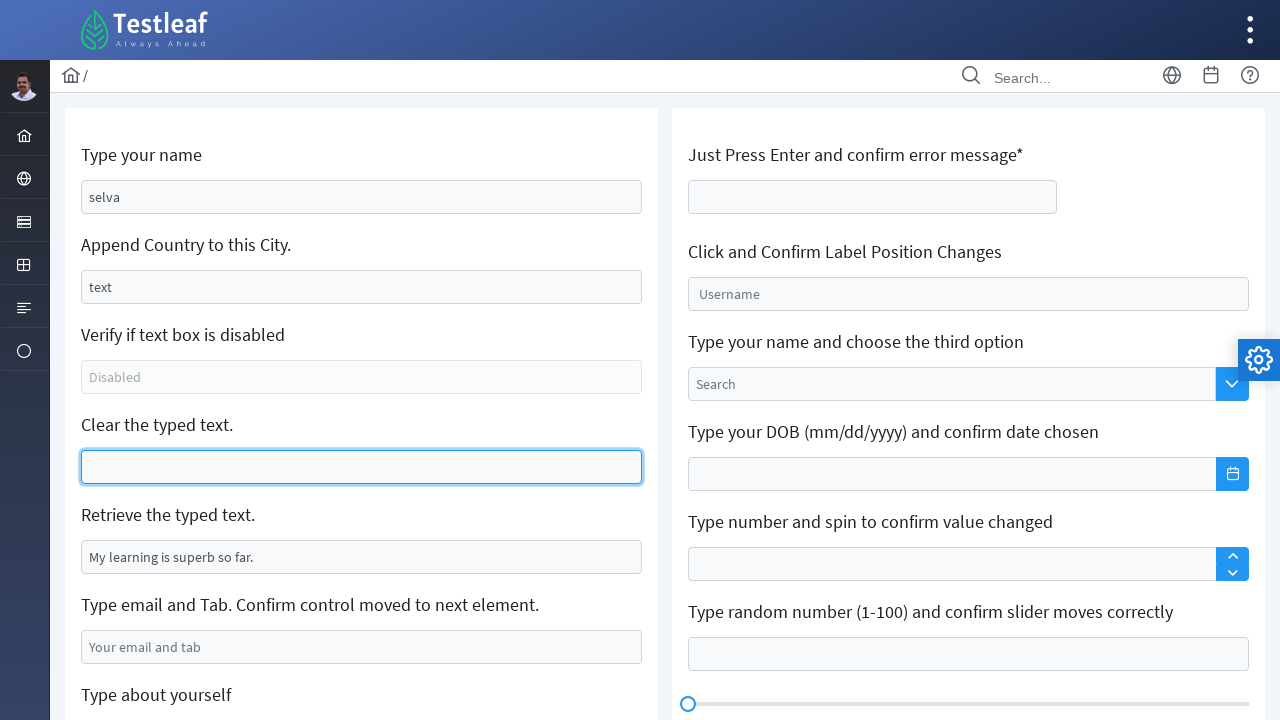